Tests alert handling functionality by clicking on alert with OK & Cancel option, triggering an alert, dismissing it, and verifying the dismissal message

Starting URL: http://demo.automationtesting.in/Alerts.html

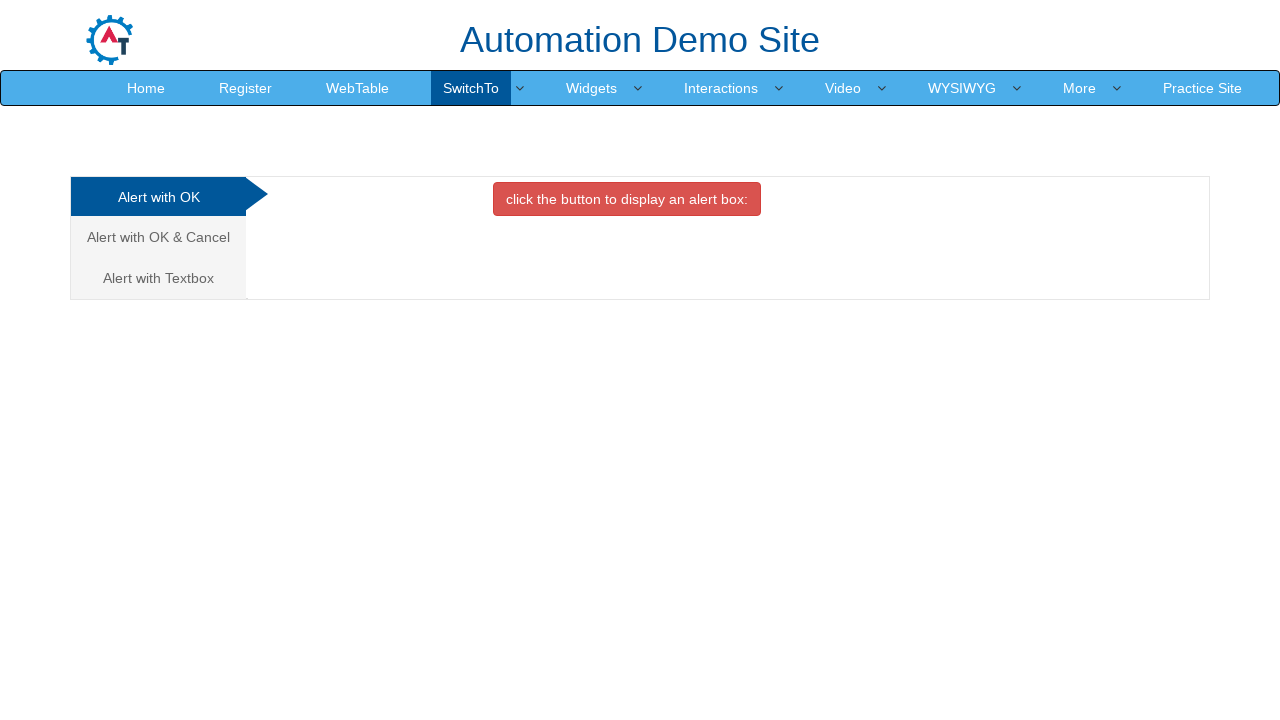

Clicked on 'Alert with OK & Cancel' tab at (158, 237) on xpath=//a[contains(text(),'Alert with OK & Cancel')]
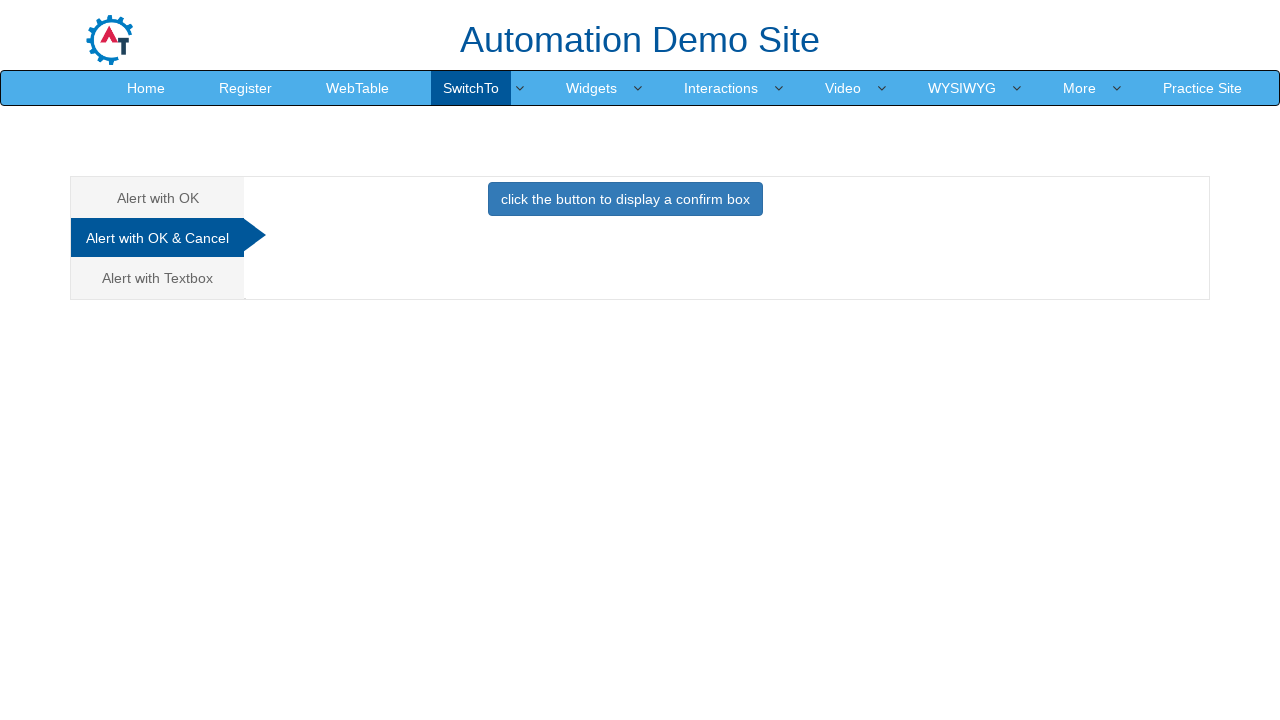

Clicked button to trigger confirm alert dialog at (625, 199) on xpath=//button[contains(text(),'click the button to display a confirm box')]
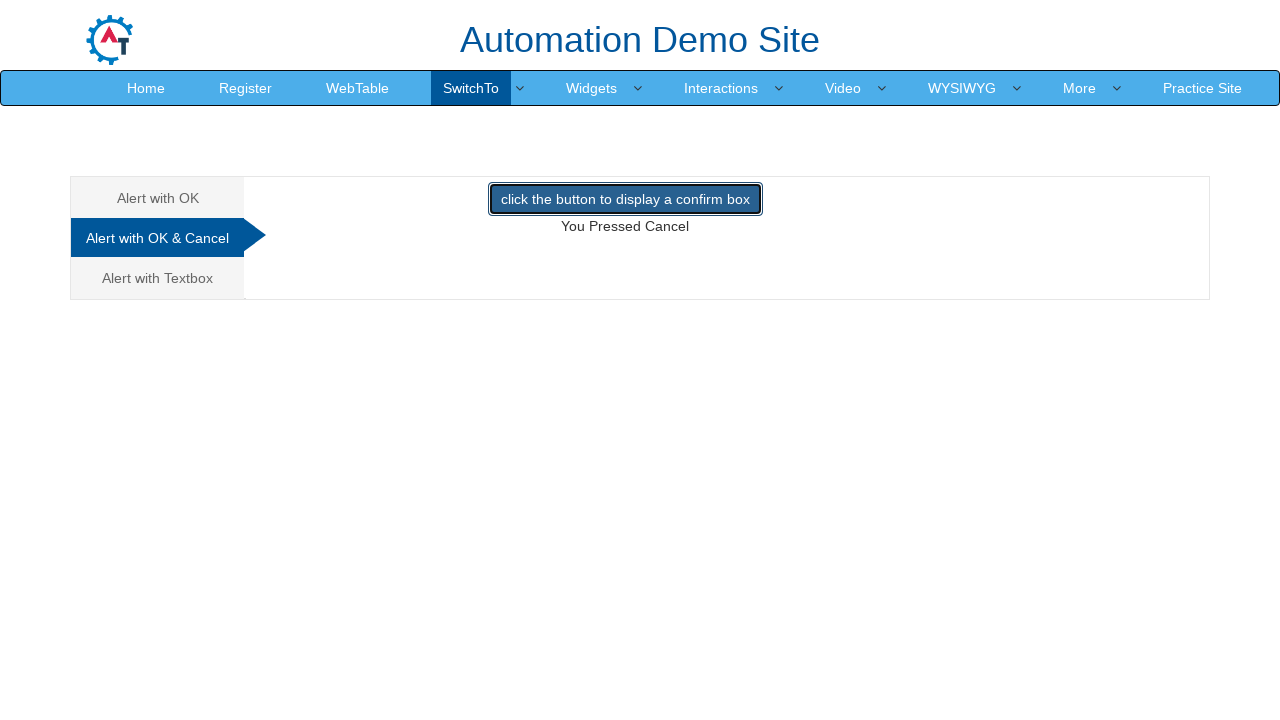

Set up dialog handler to dismiss the alert
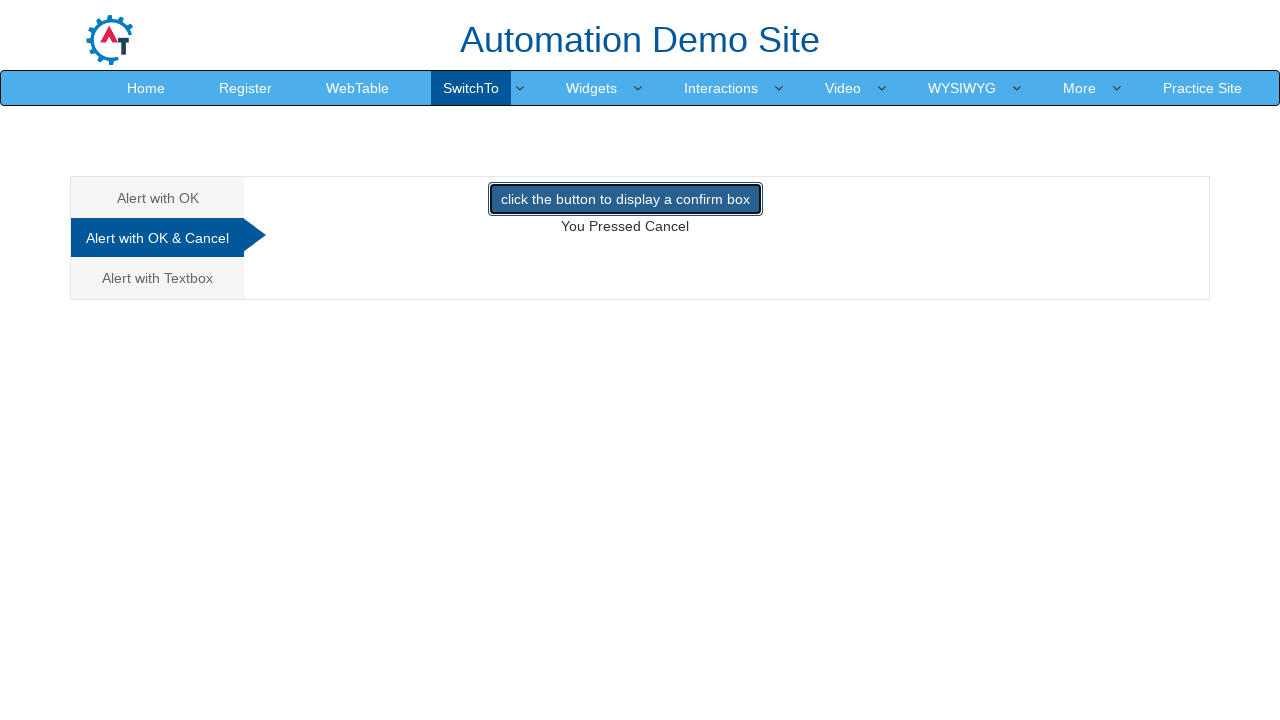

Verified dismissal message appeared after dismissing alert
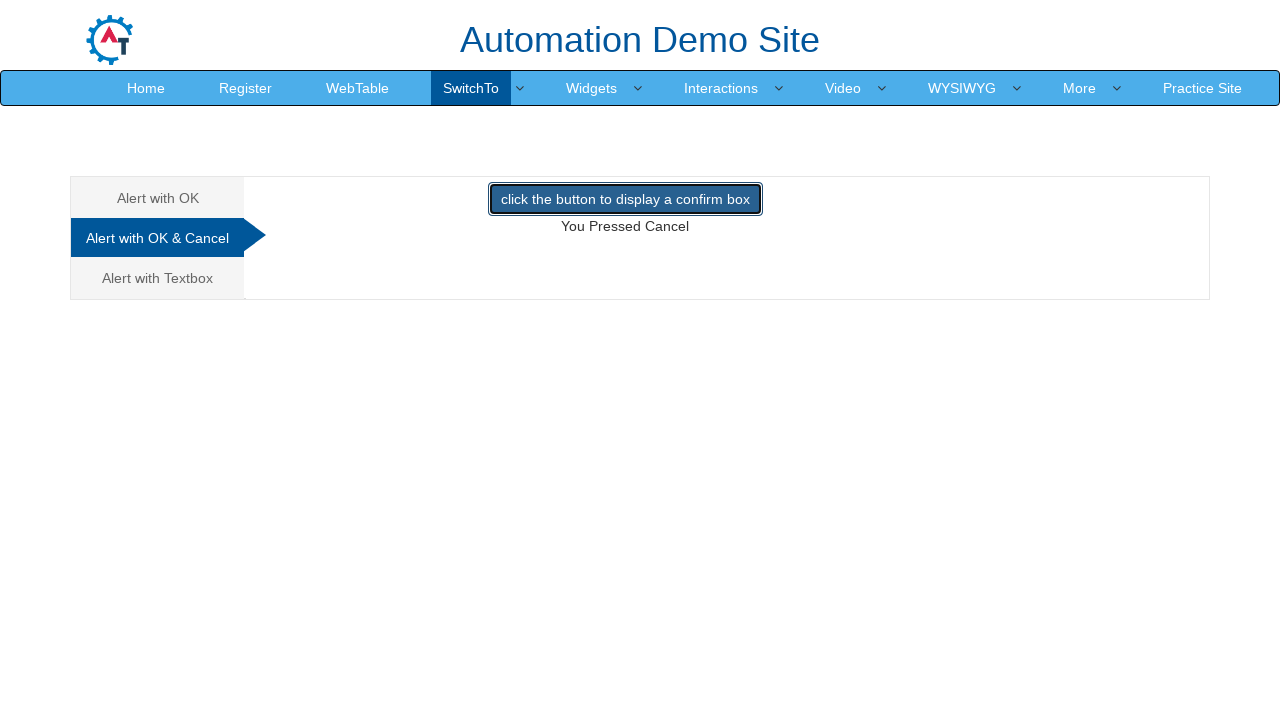

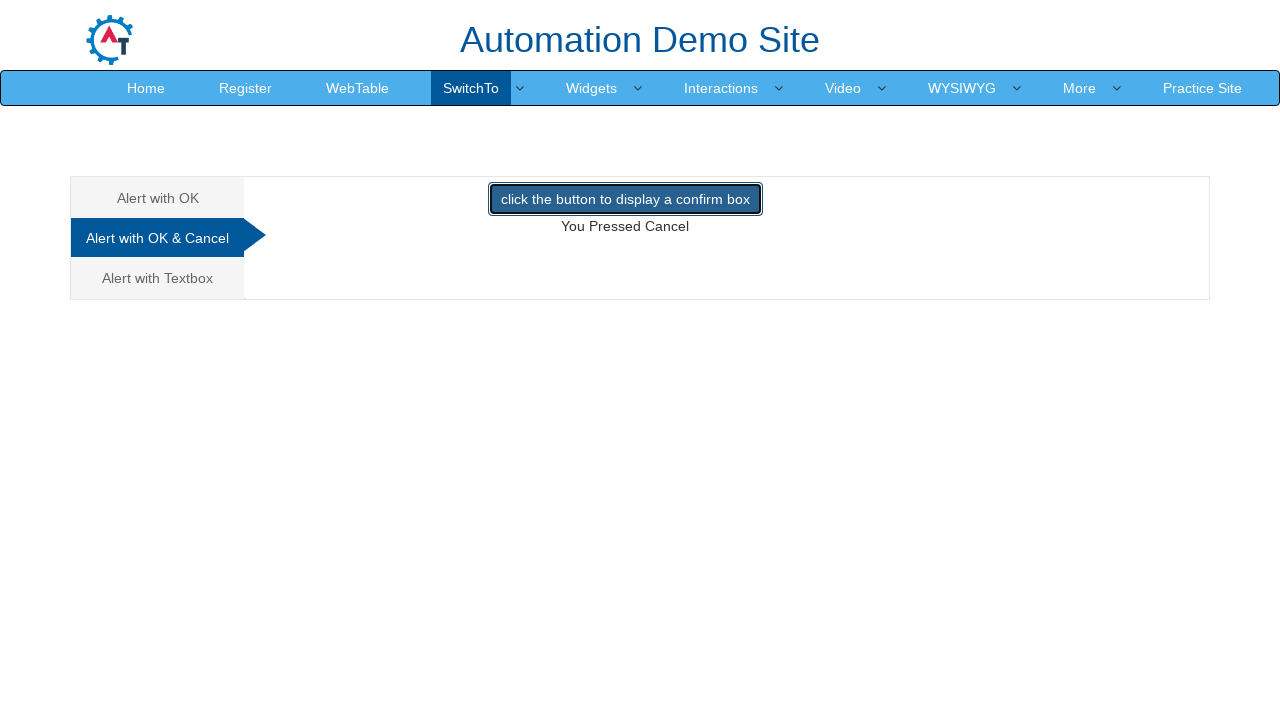